Tests finding the first element with a specific class name

Starting URL: https://kristinek.github.io/site/examples/locators

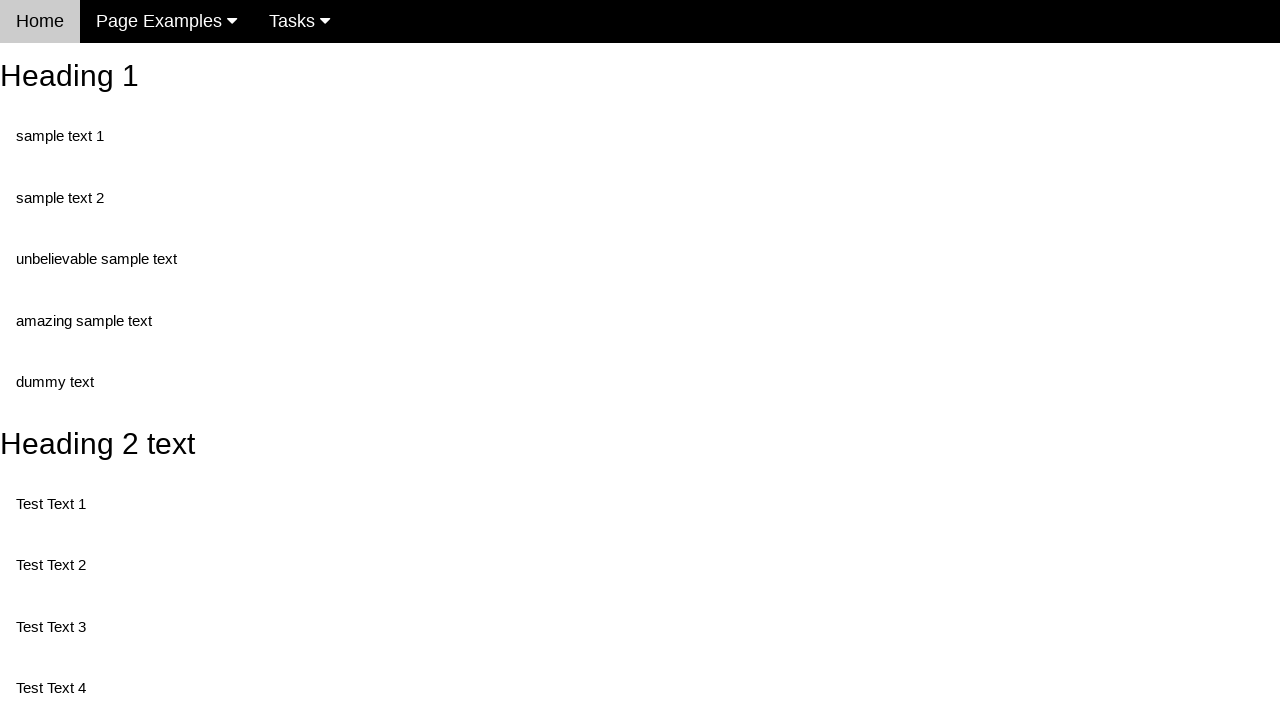

Navigated to locators example page
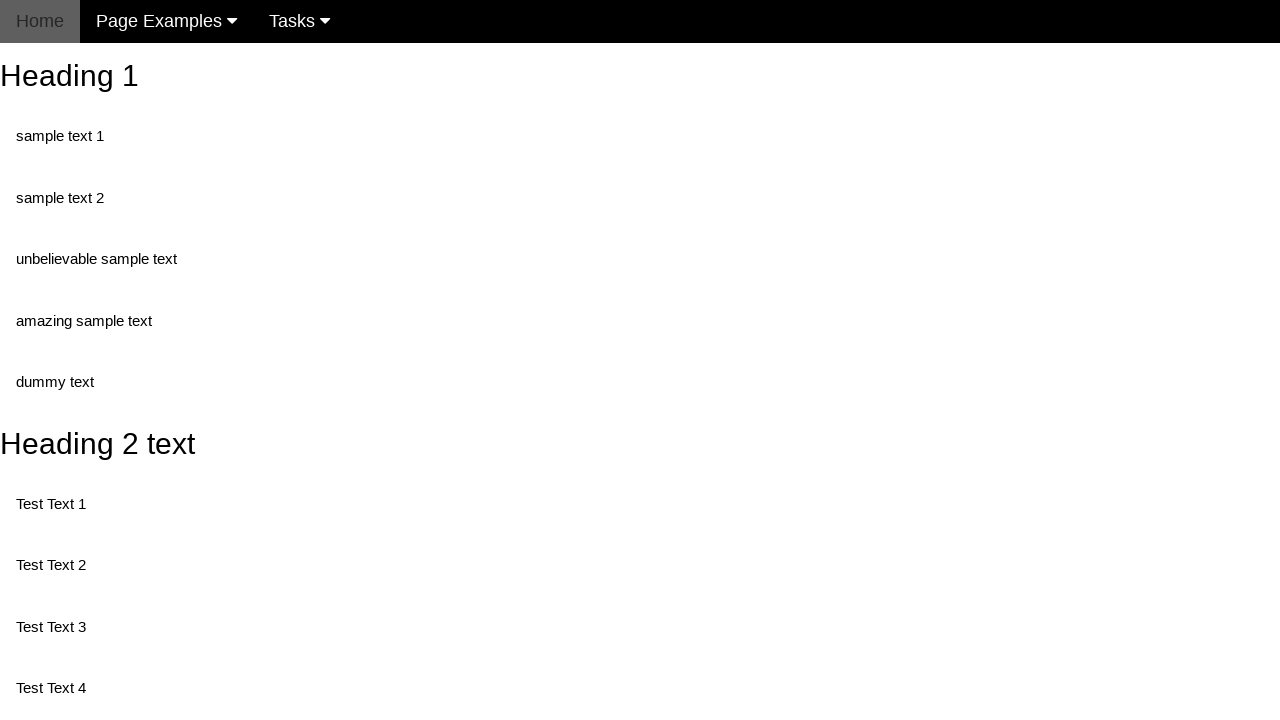

Located first element with class 'test'
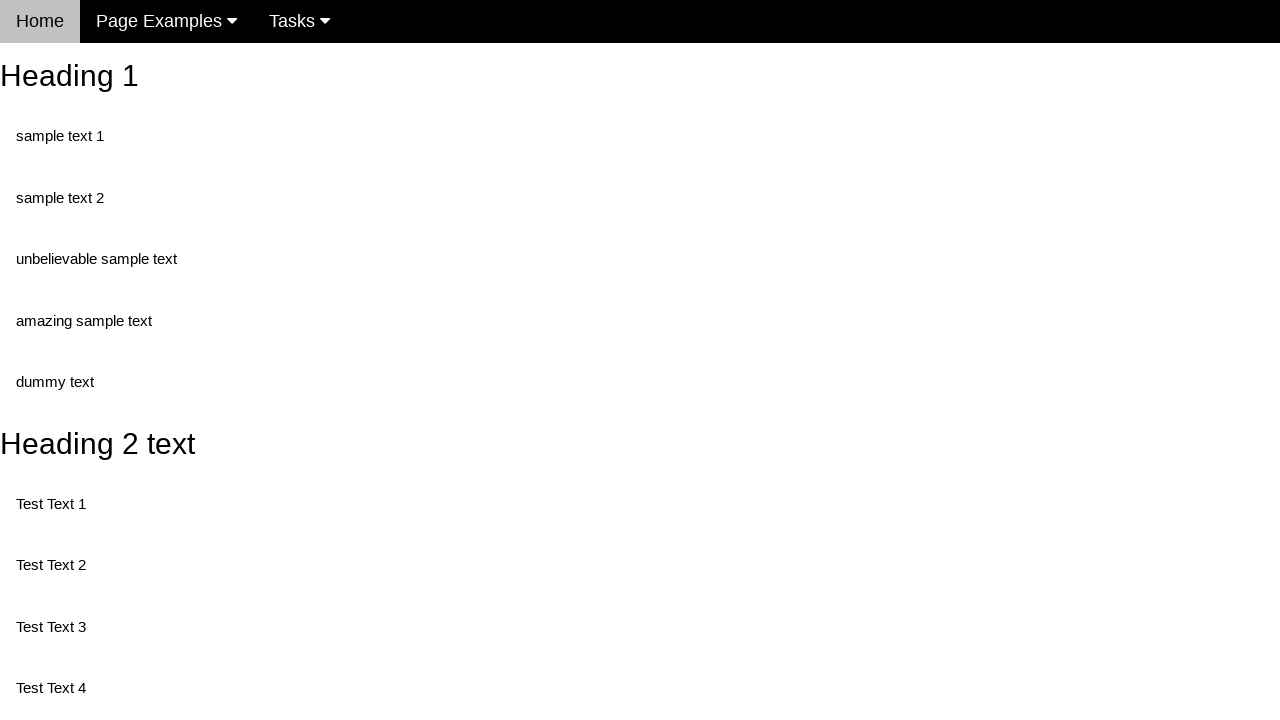

First element with class 'test' appeared and is ready
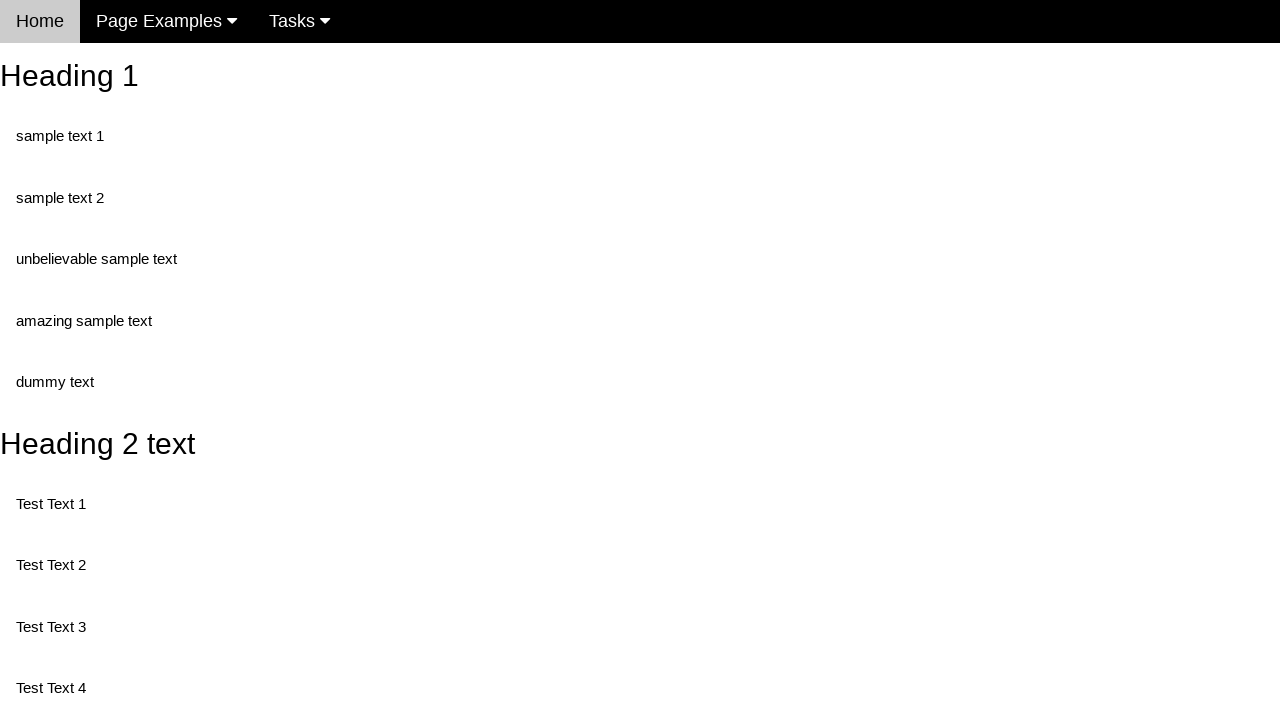

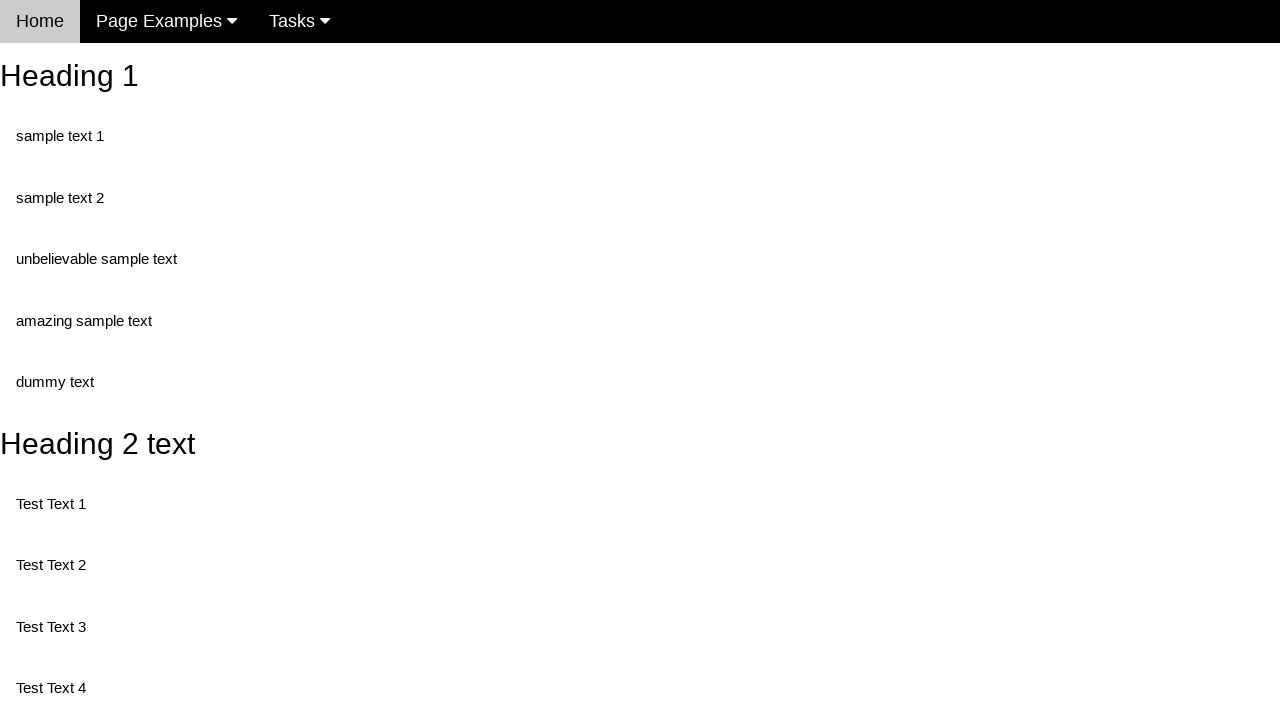